Tests checkbox functionality by clicking checkboxes, verifying selection state, and counting total checkboxes on the page

Starting URL: https://rahulshettyacademy.com/AutomationPractice/

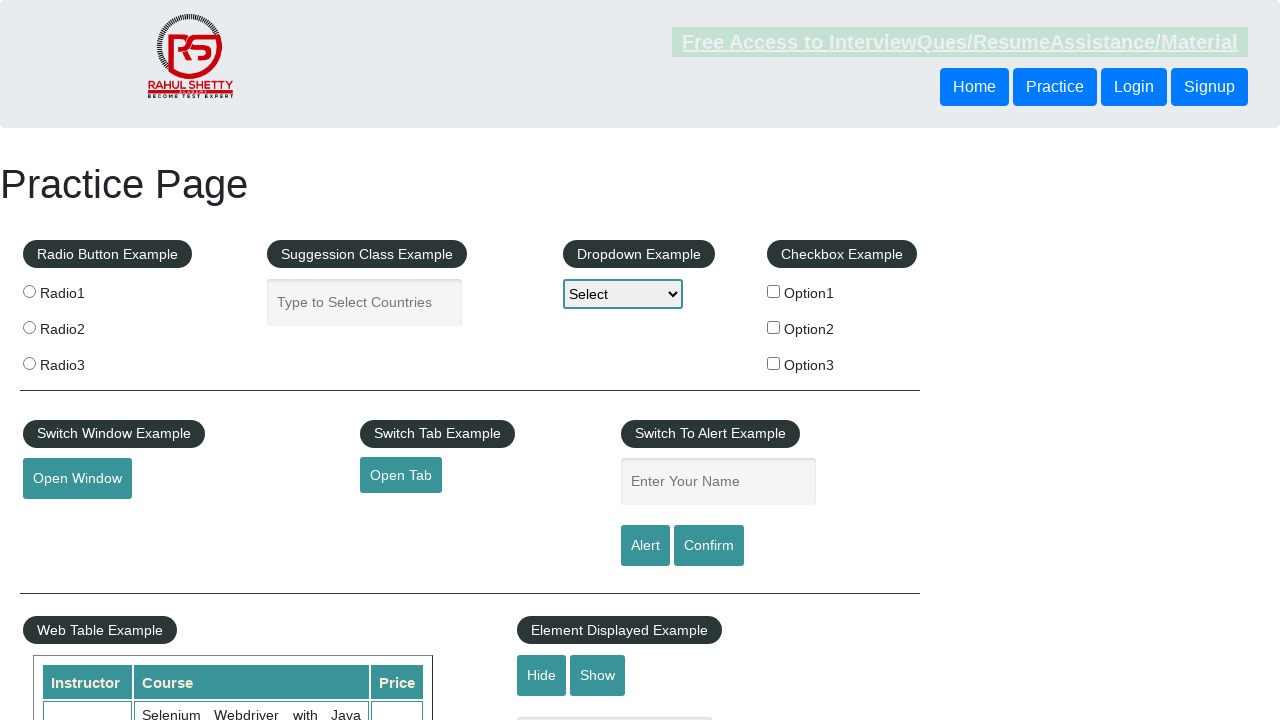

Clicked first checkbox (option1) at (774, 291) on input[value='option1']
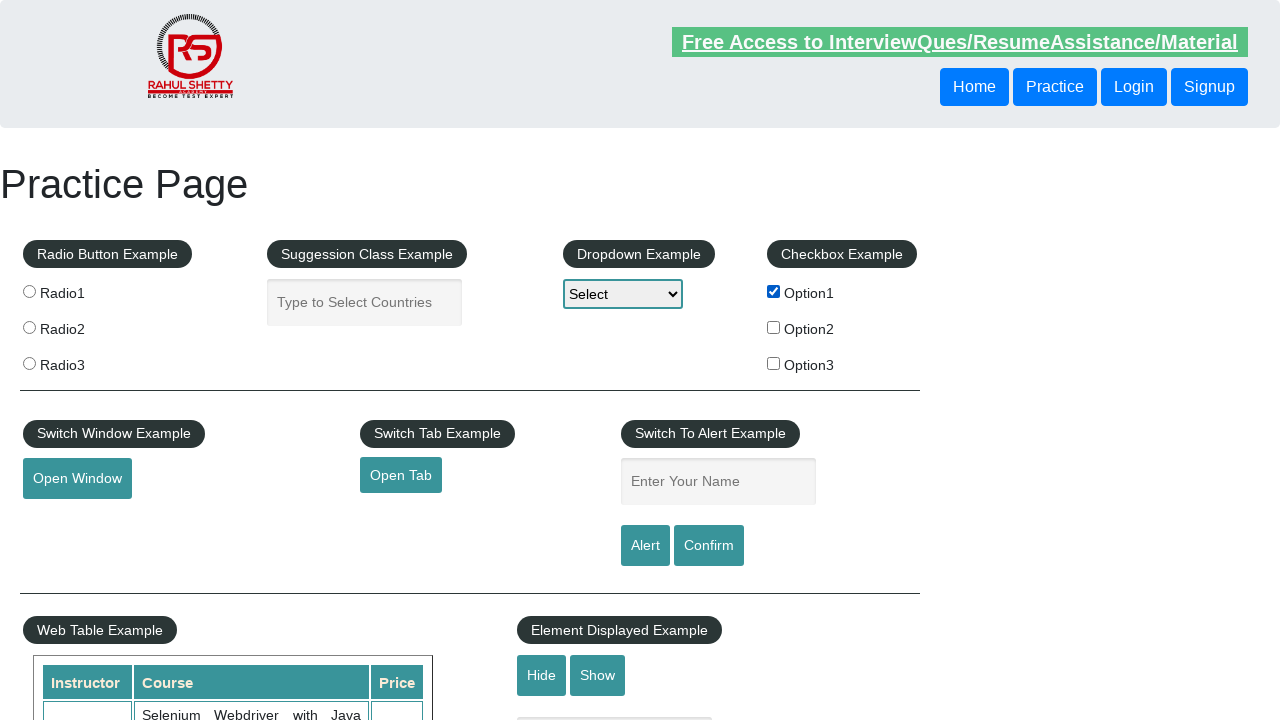

Verified first checkbox is selected
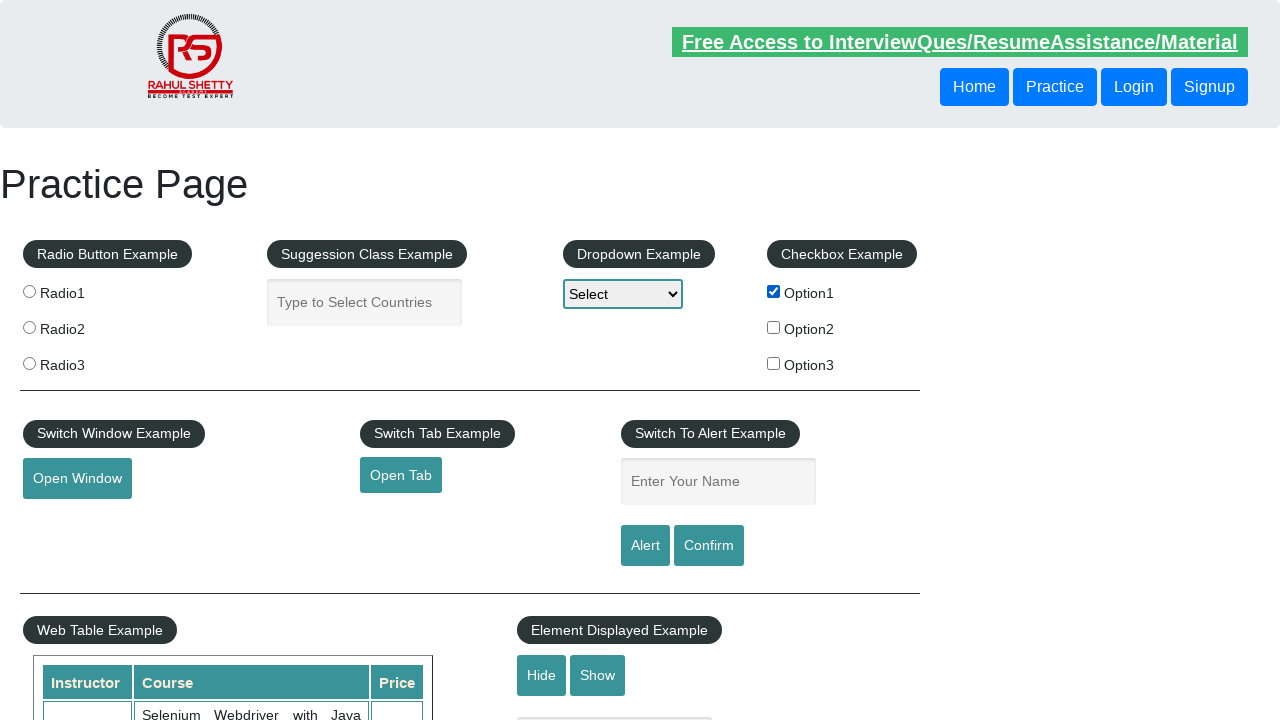

Clicked first checkbox again to uncheck it at (774, 291) on input[value='option1']
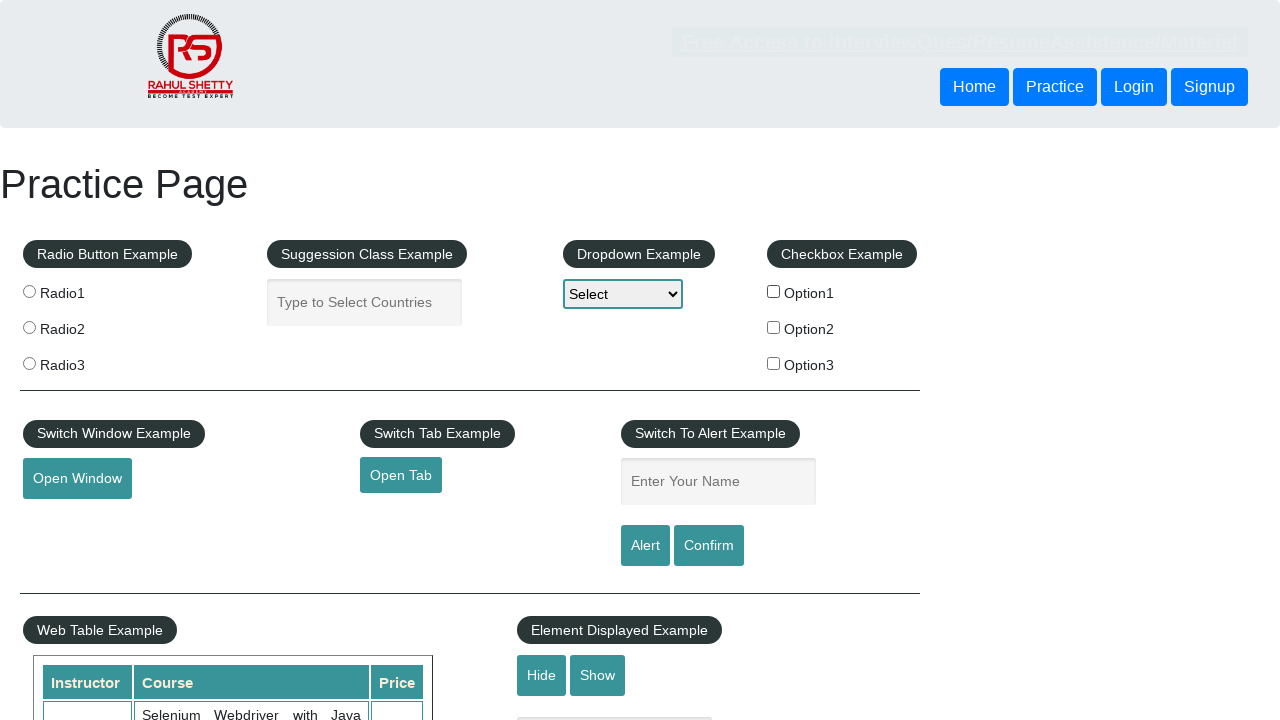

Verified first checkbox is unchecked
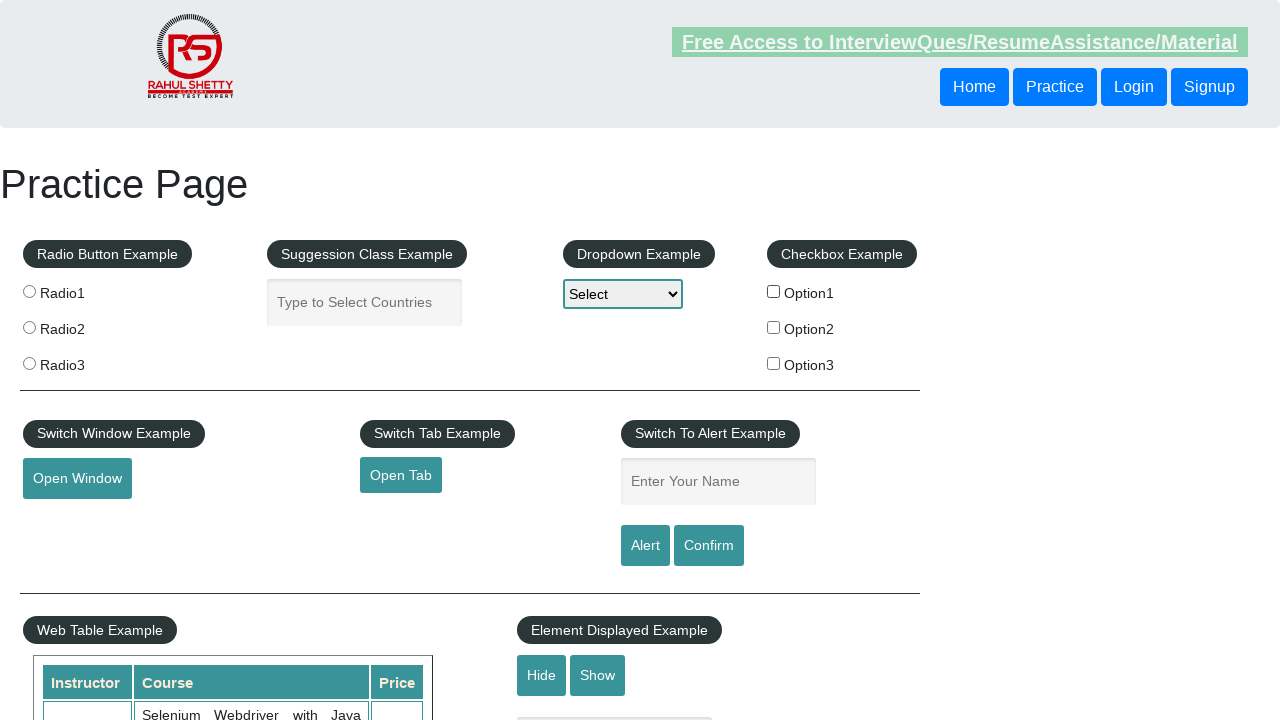

Located all checkboxes on the page
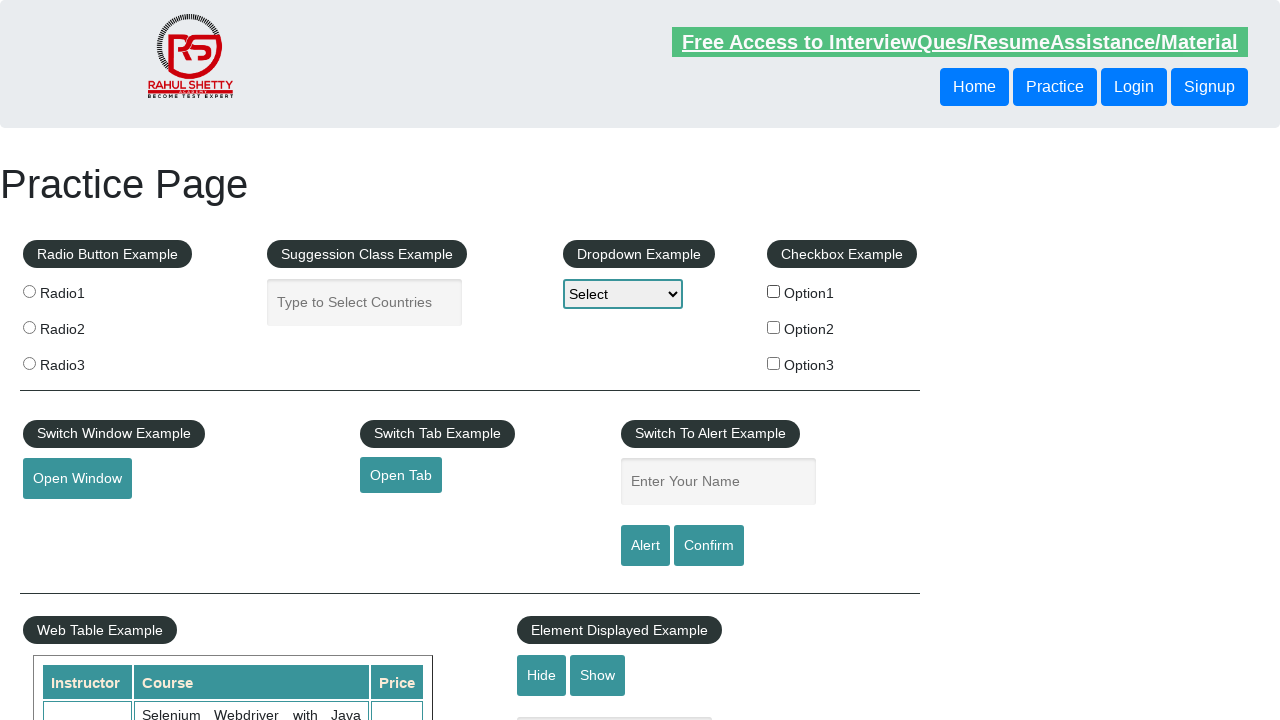

Counted total checkboxes: 3
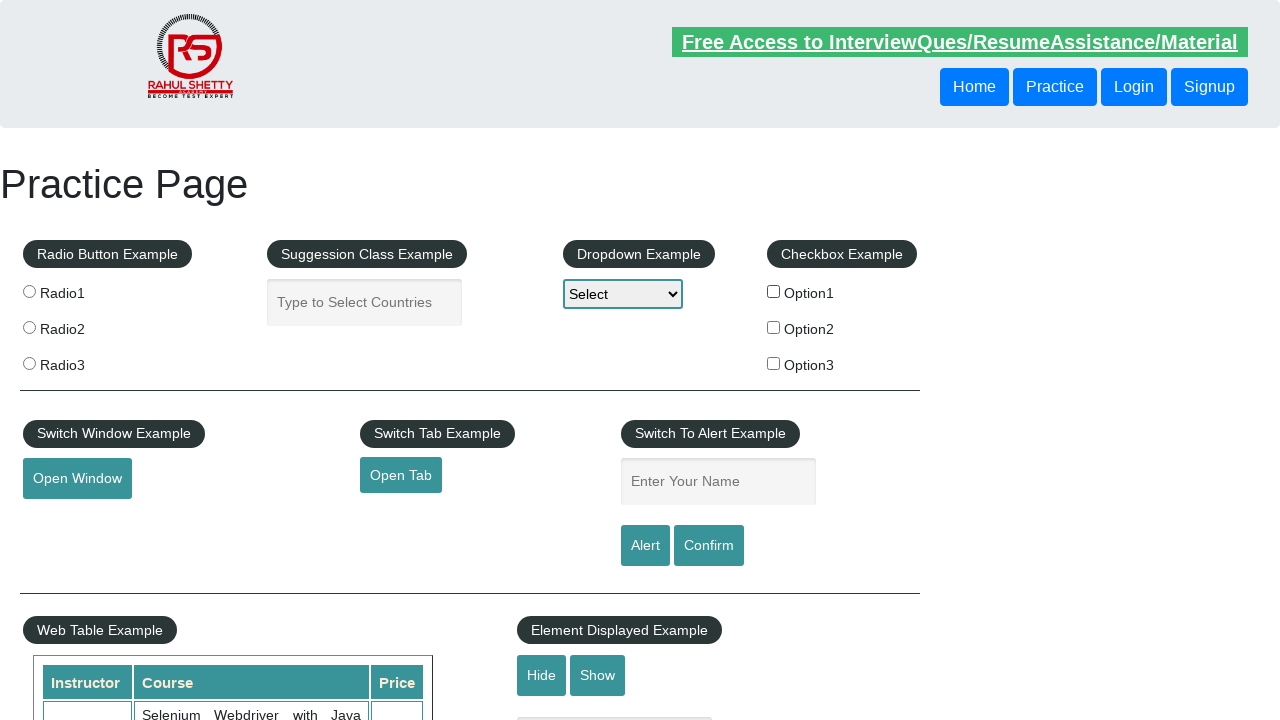

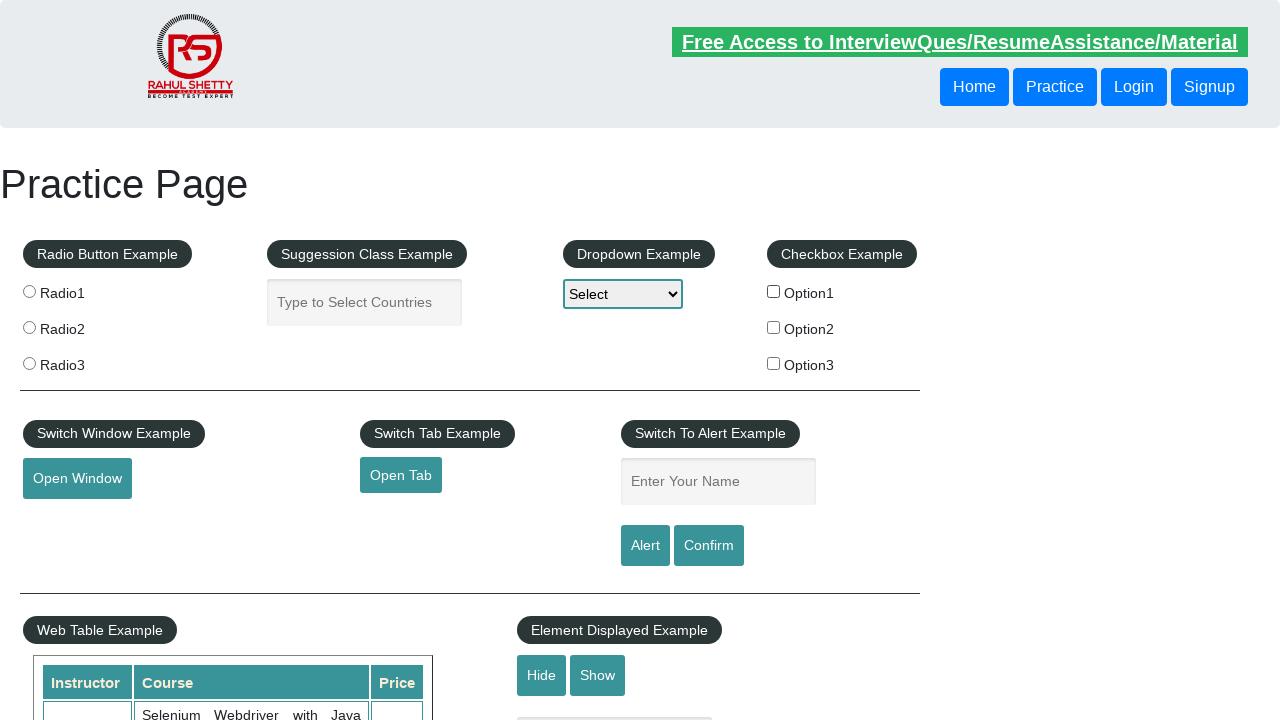